Tests that clicking the Login button on the courses page redirects to the login page

Starting URL: https://courses.rahulshettyacademy.com

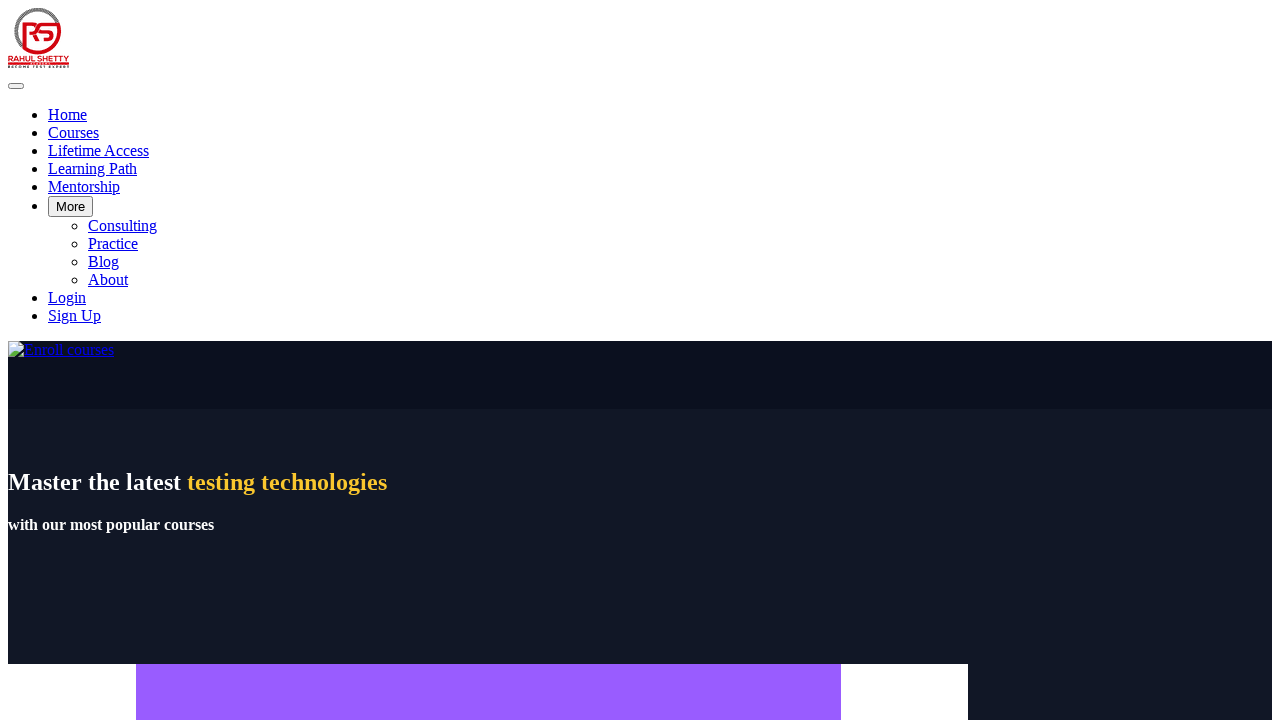

Clicked the Login button on the courses page at (67, 298) on text=Login
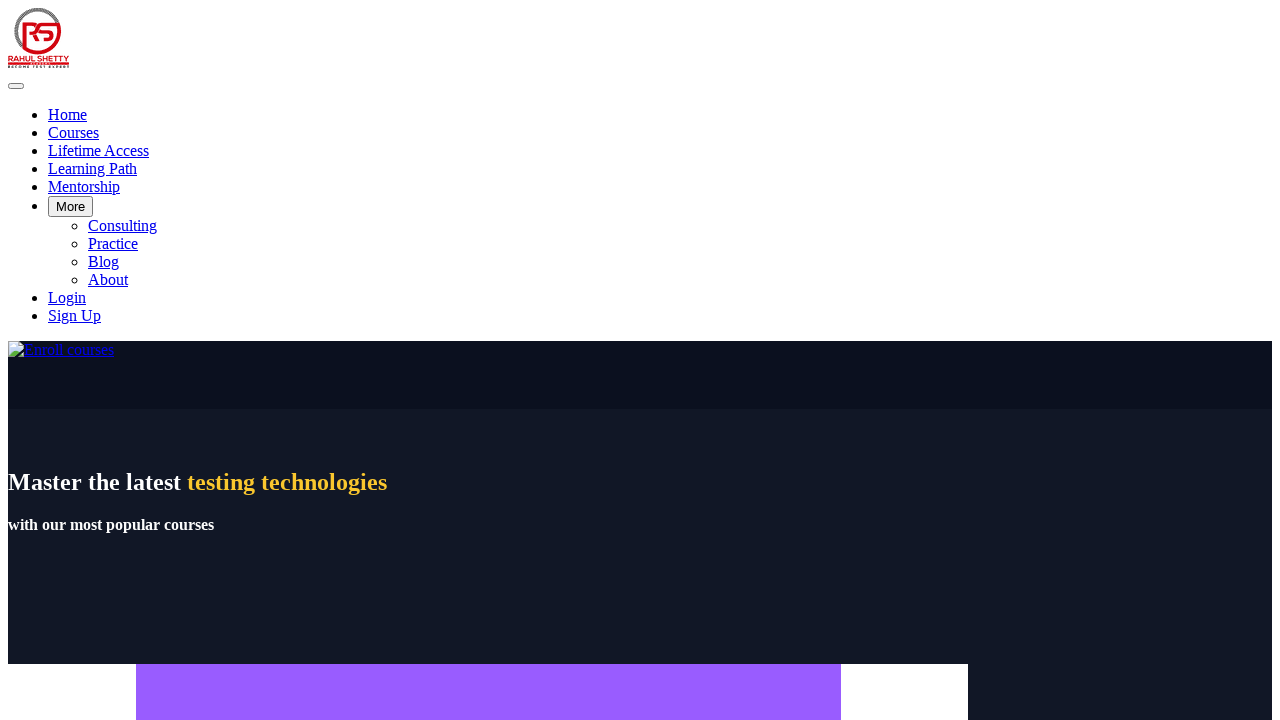

Verified navigation to login page at sso.teachable.com
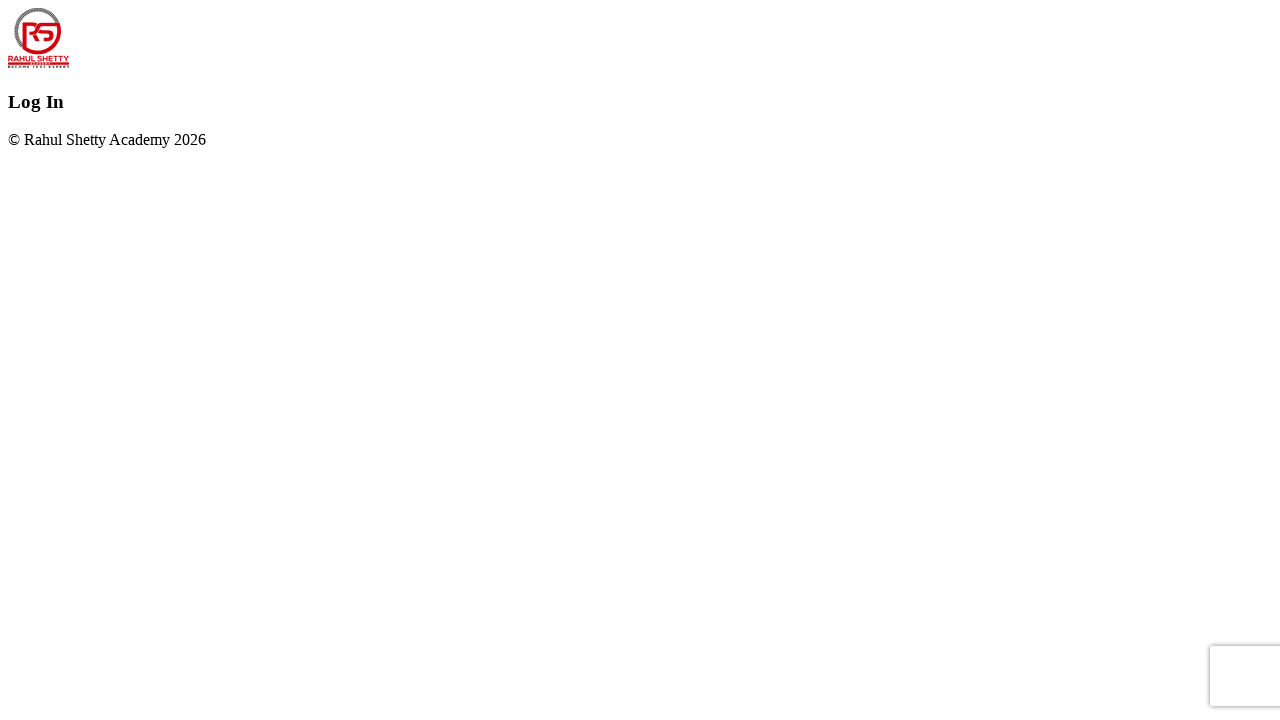

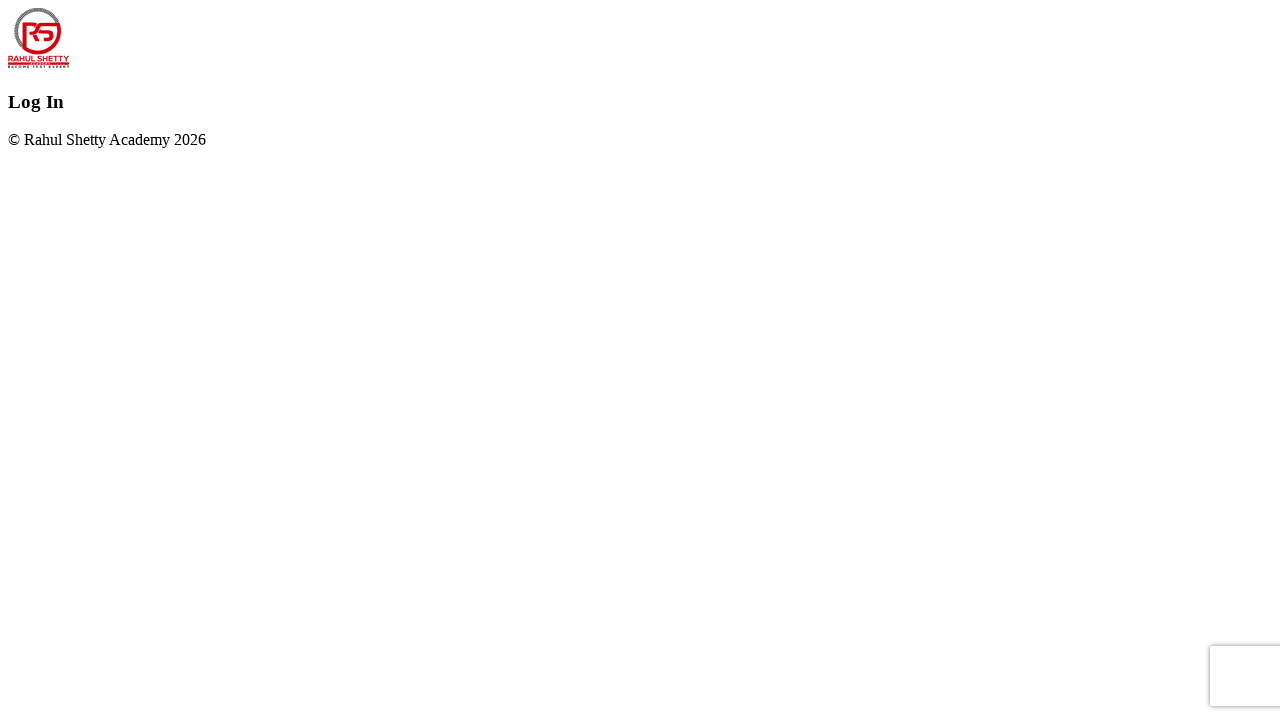